Tests opening a new browser tab by clicking a button, switching to the new tab, reading the heading text, closing the tab, and switching back to the original tab.

Starting URL: https://demoqa.com/browser-windows

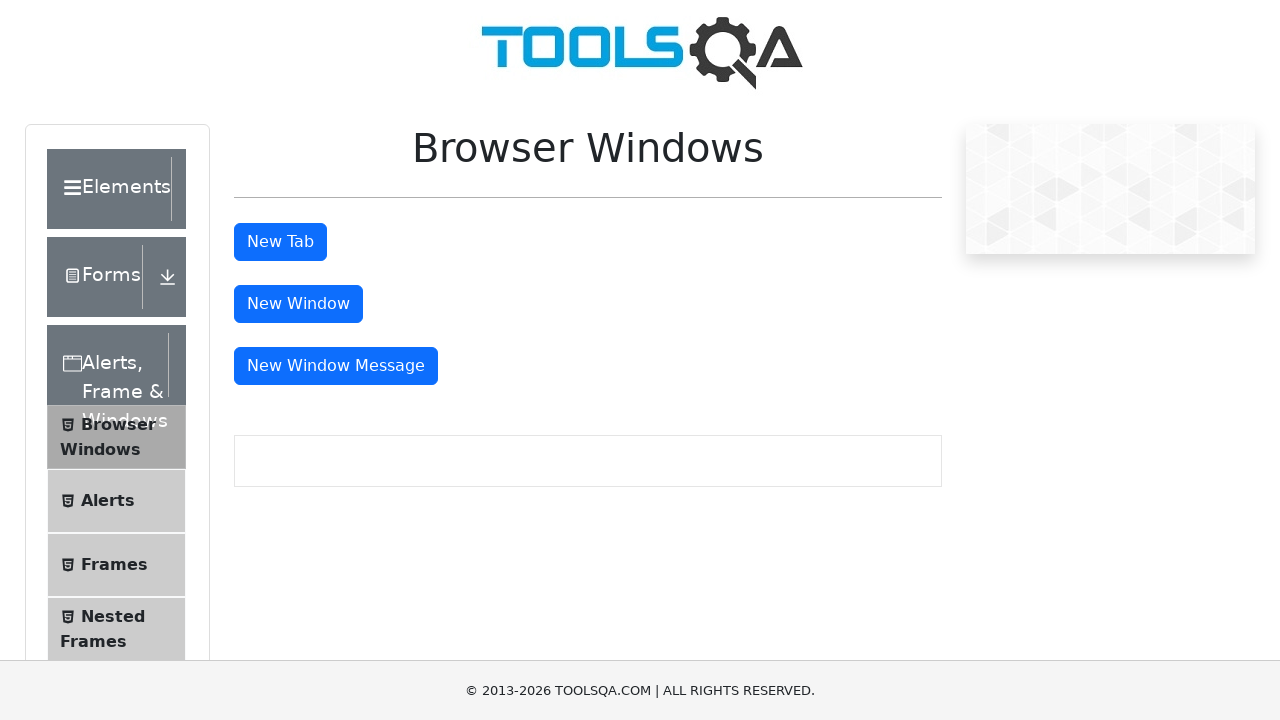

Clicked 'New Tab' button at (280, 242) on #tabButton
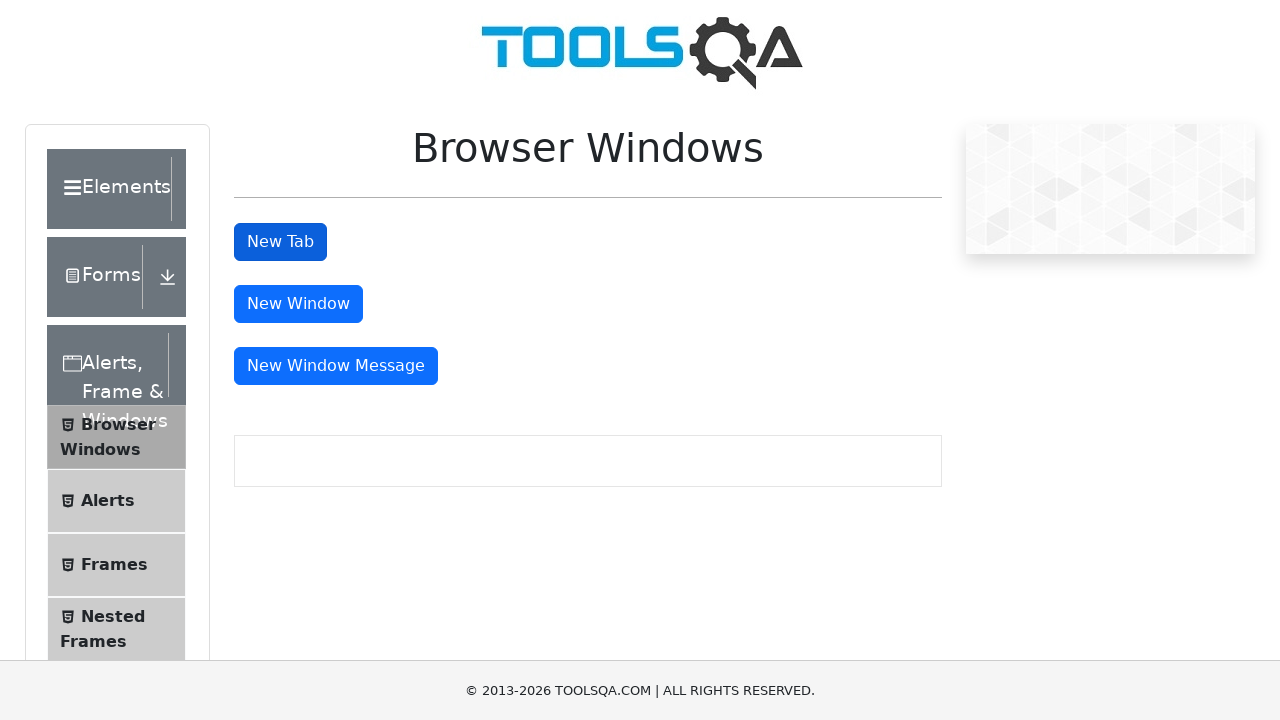

Waited for new tab to open
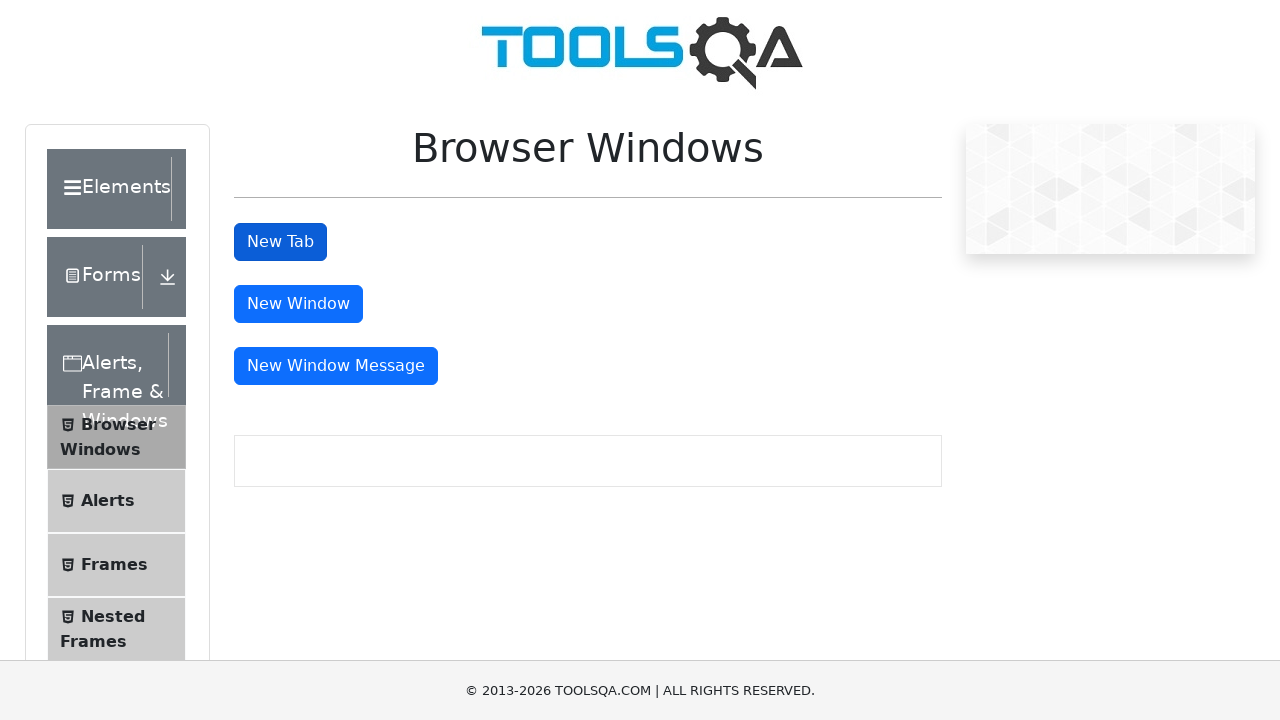

Switched to new tab
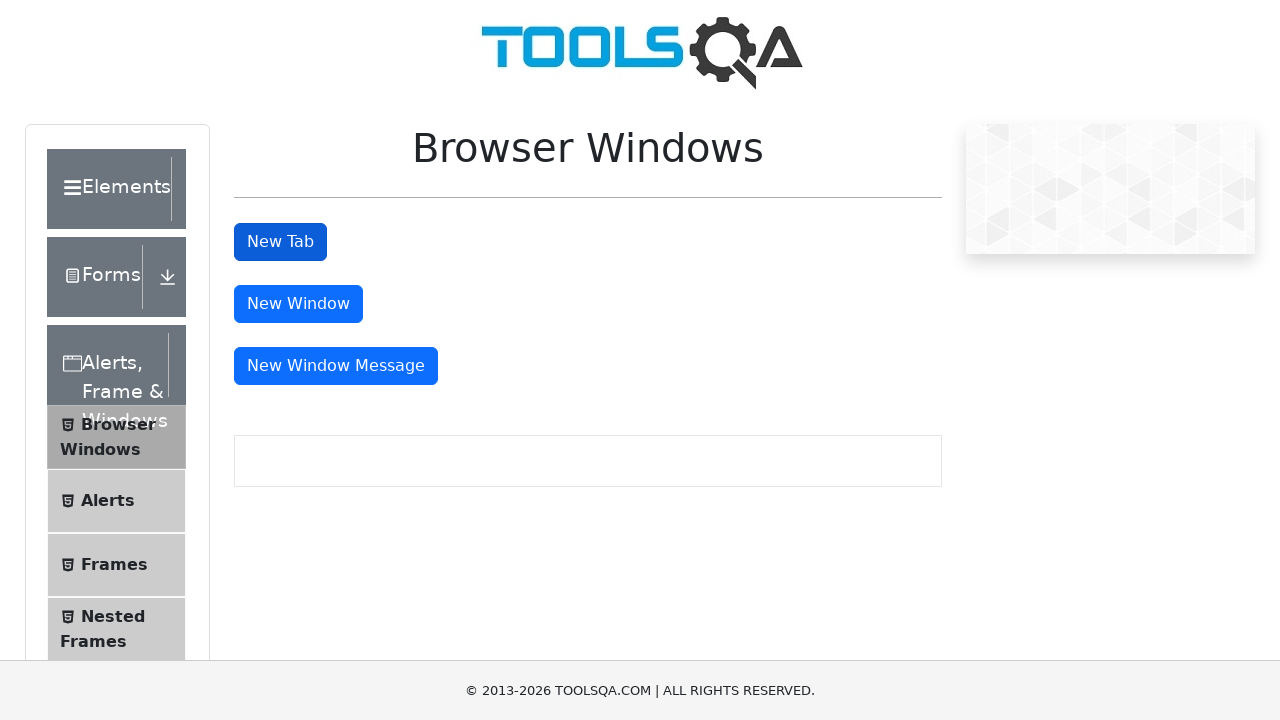

Waited for heading to appear on new tab
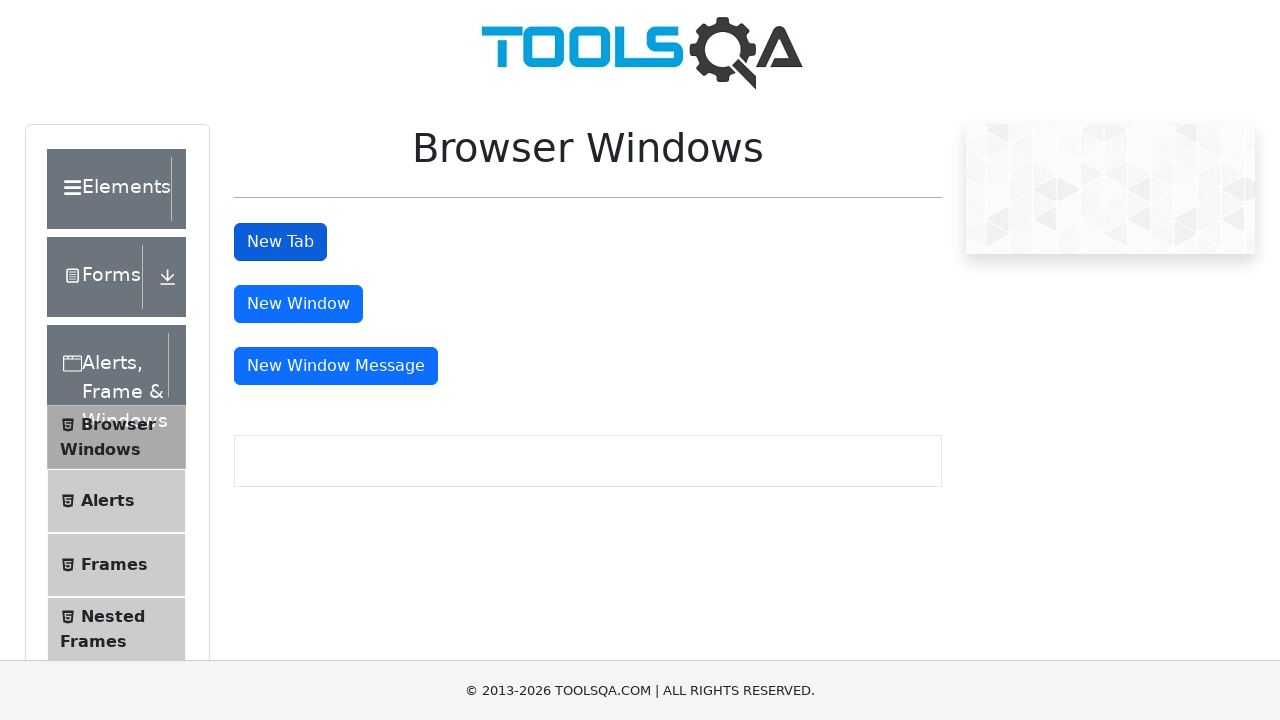

Read heading text: 'This is a sample page'
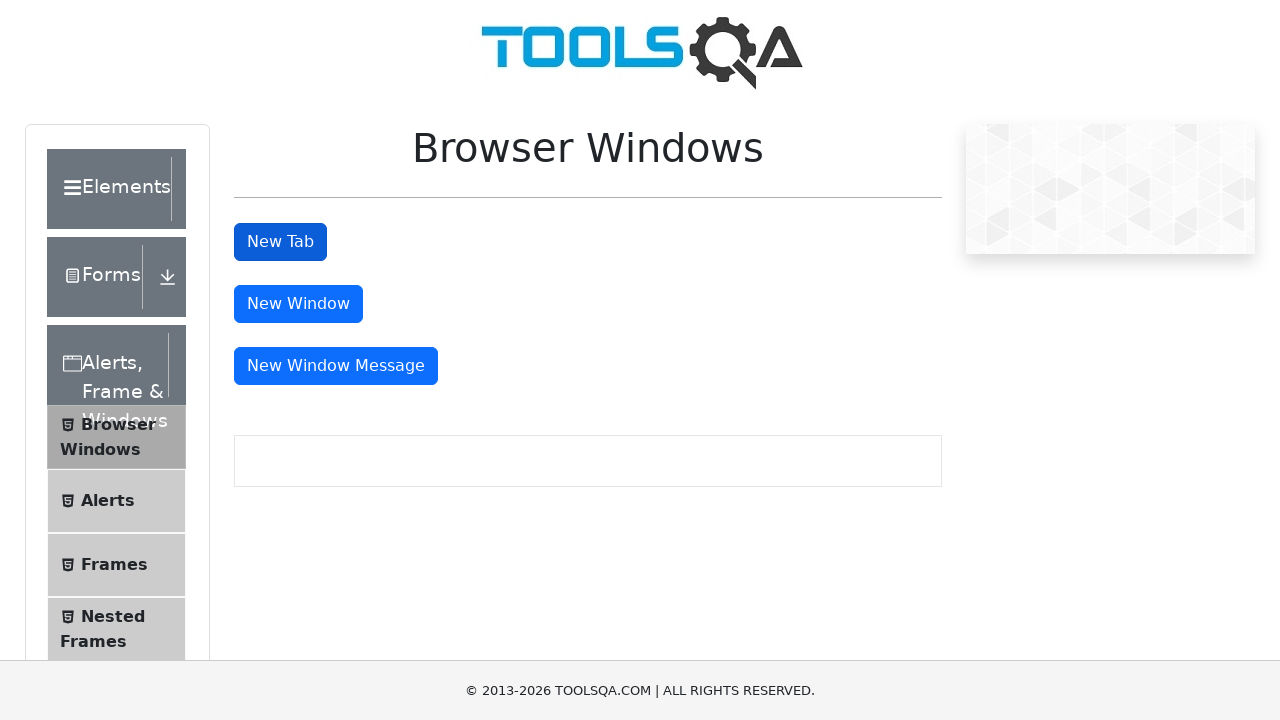

Closed new tab
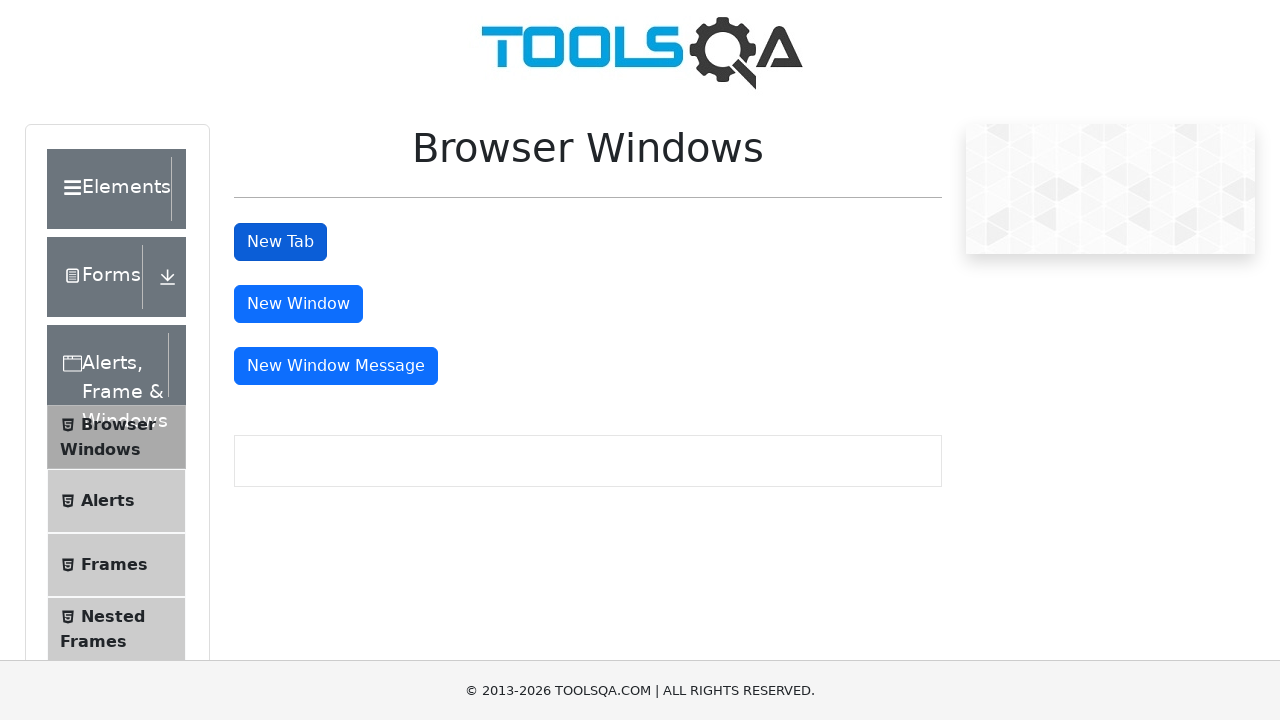

Switched back to original tab
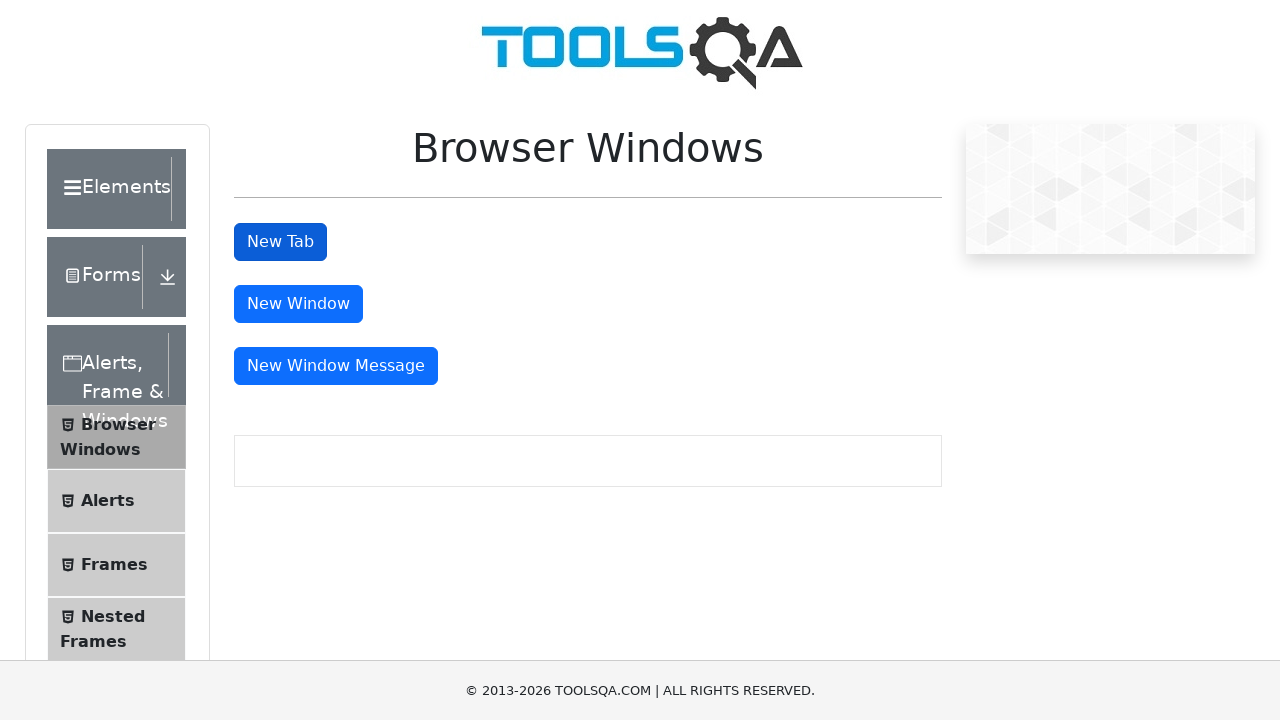

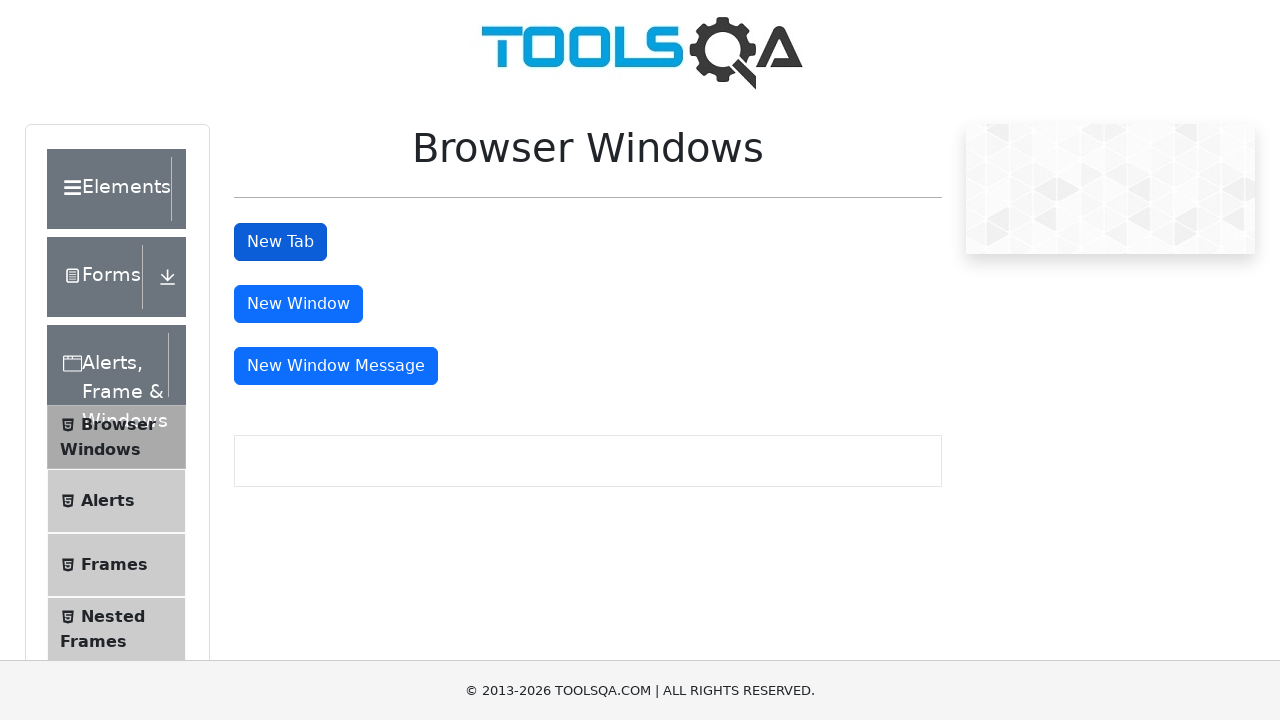